Tests prompt alert functionality by clicking to trigger a prompt alert, entering text, and accepting it

Starting URL: https://demo.automationtesting.in/Alerts.html

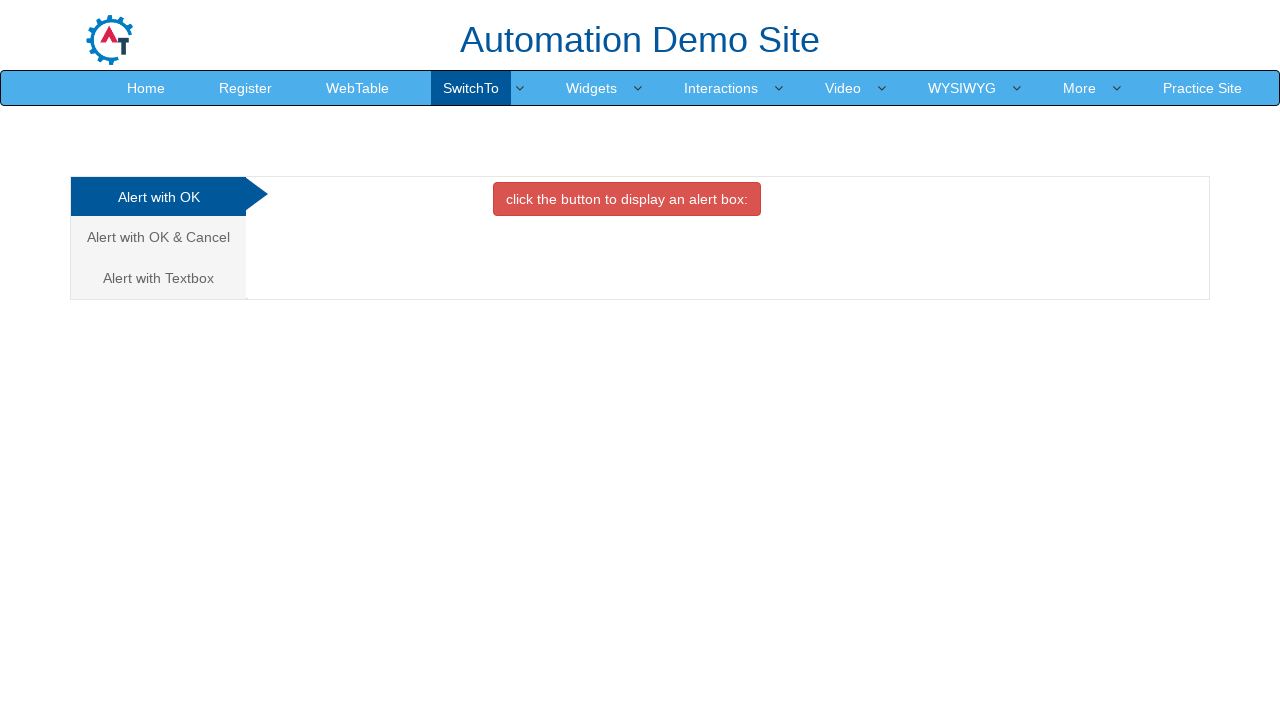

Clicked on the prompt alert tab at (158, 278) on (//a[@class='analystic'])[3]
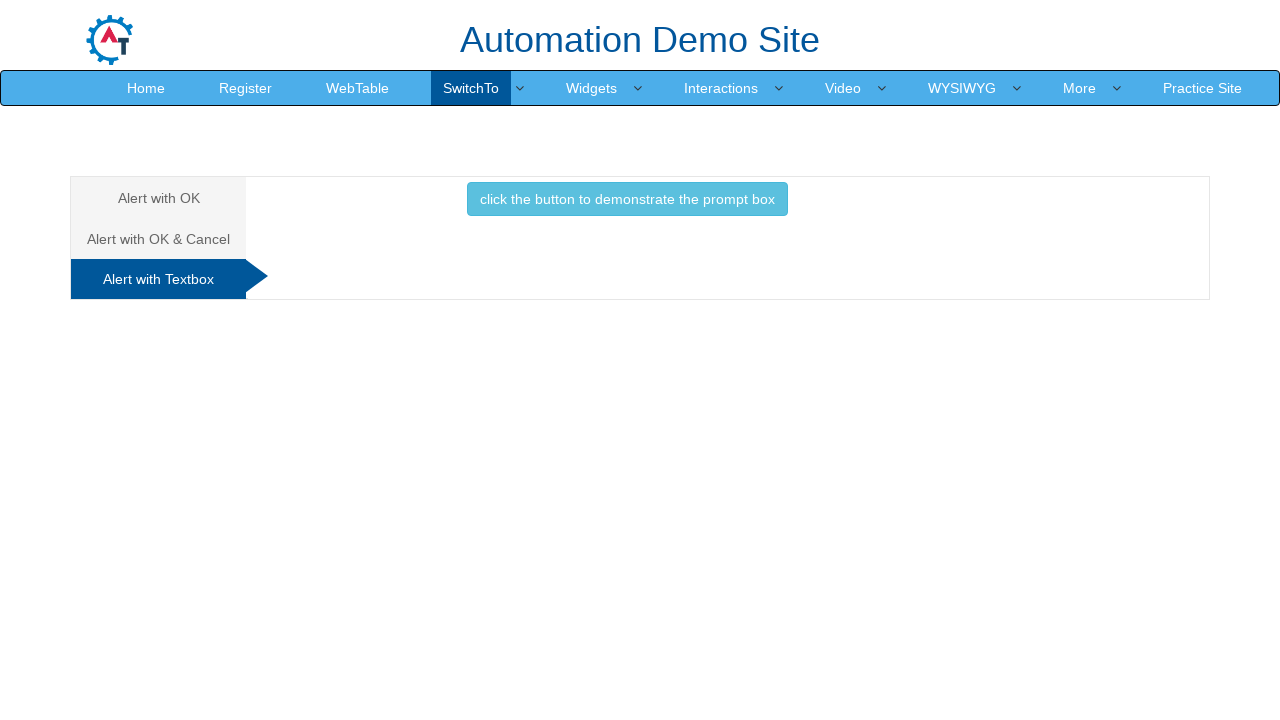

Clicked the button to trigger prompt alert at (627, 199) on xpath=//button[contains(text(),'prompt')]
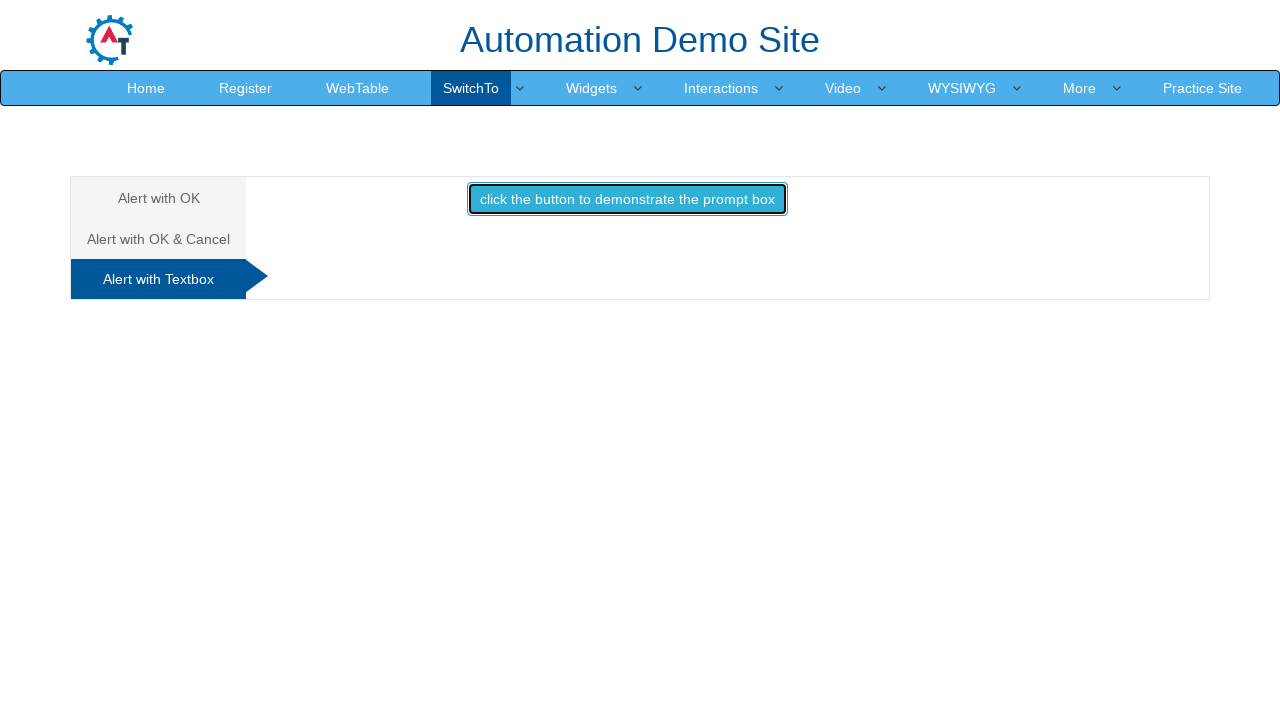

Set up dialog handler to accept prompt alert with text 'Ranjith Kumar'
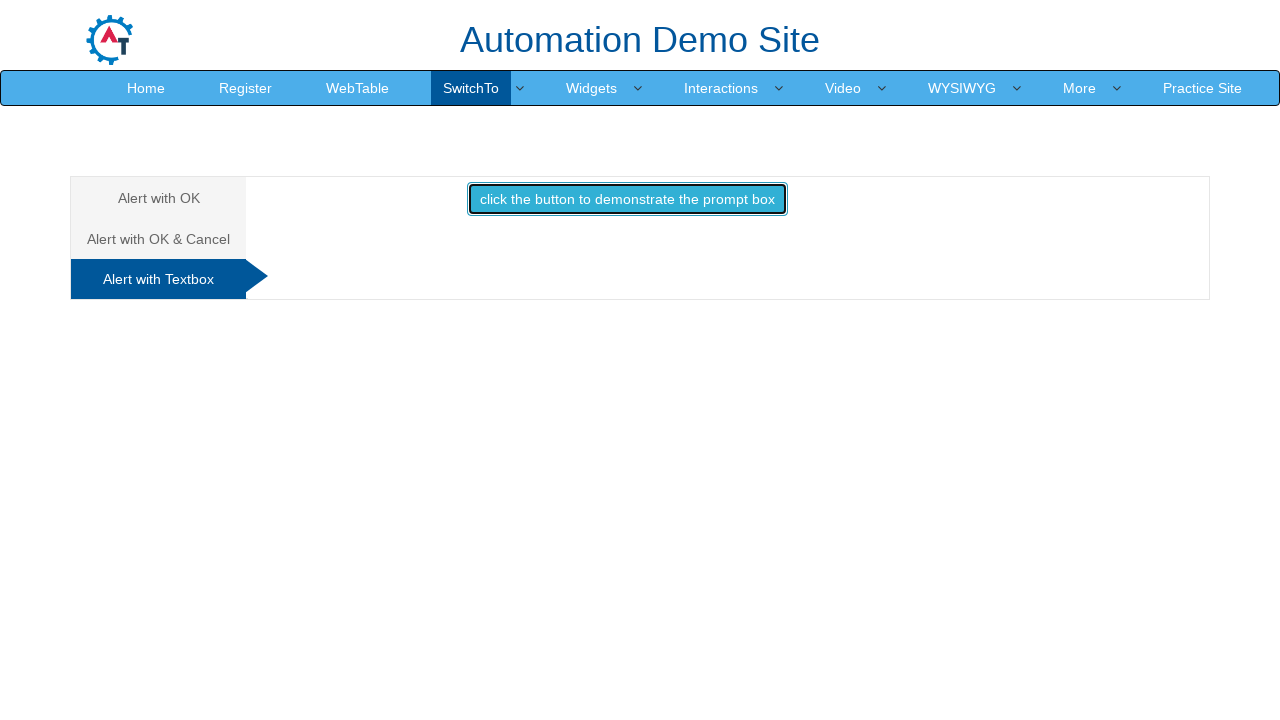

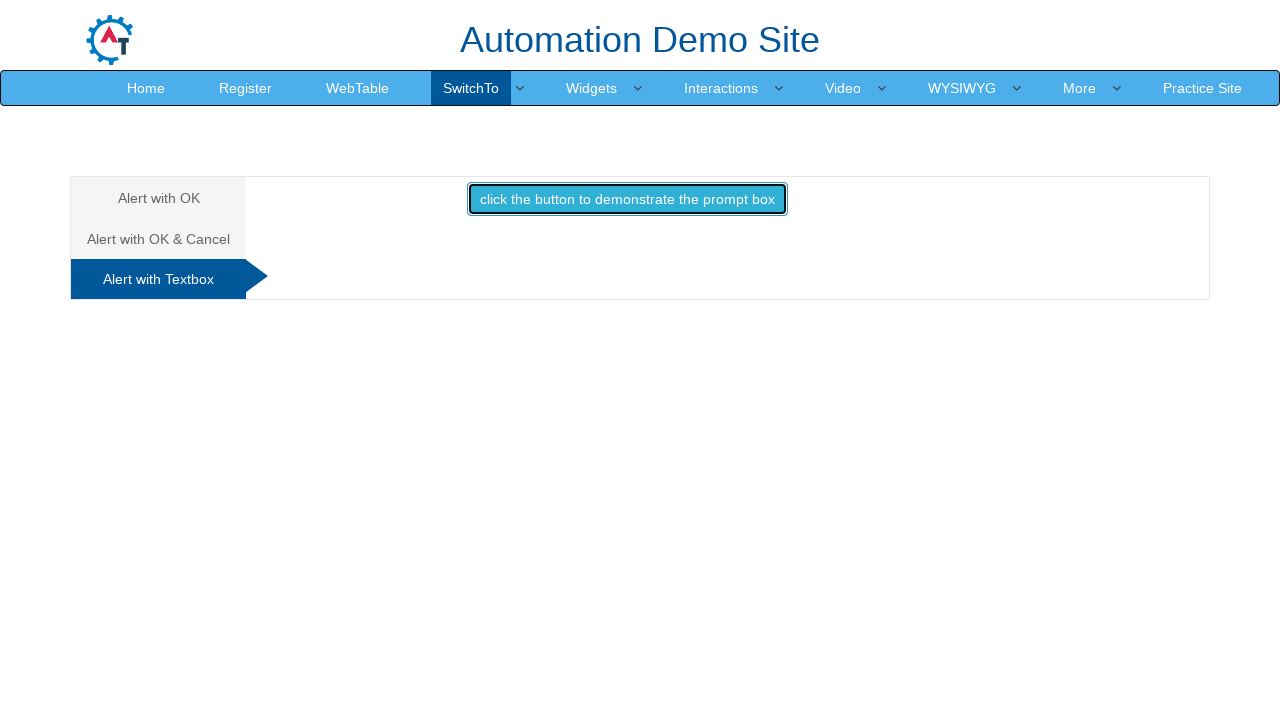